Tests editing a todo item by double-clicking, filling new text, and pressing Enter.

Starting URL: https://demo.playwright.dev/todomvc

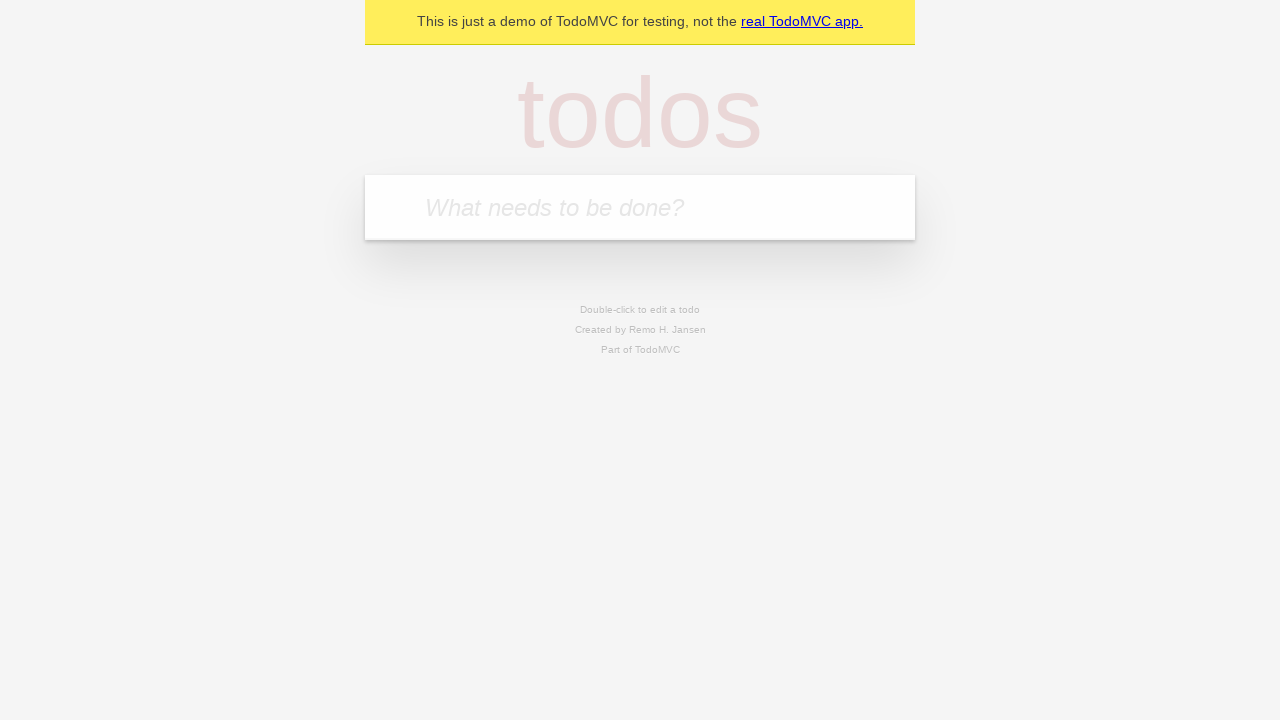

Filled new todo field with 'buy some cheese' on .new-todo
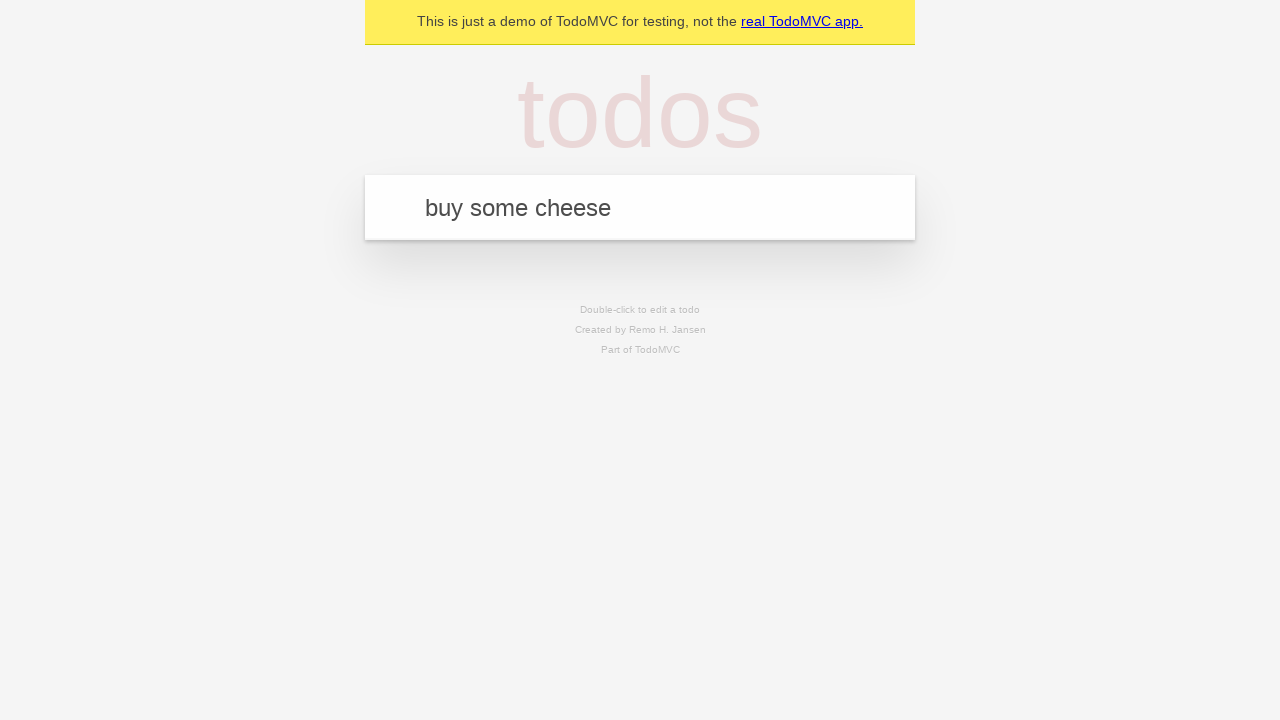

Pressed Enter to create first todo on .new-todo
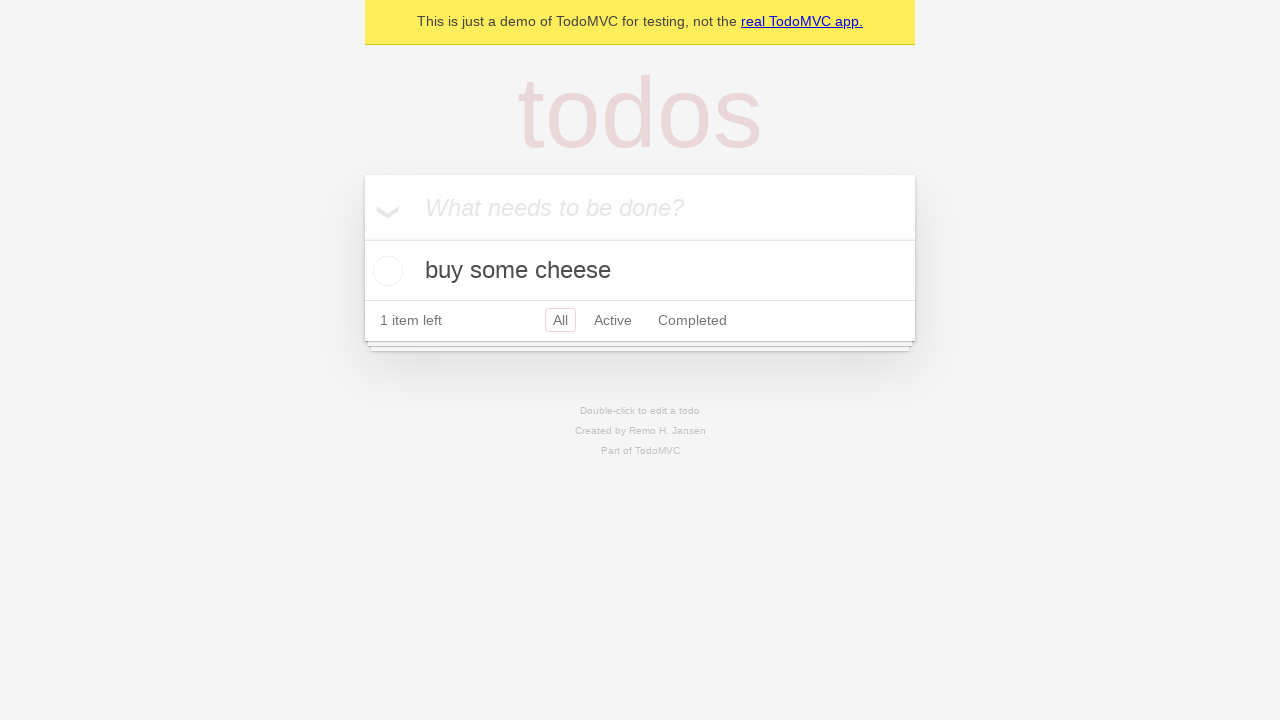

Filled new todo field with 'feed the cat' on .new-todo
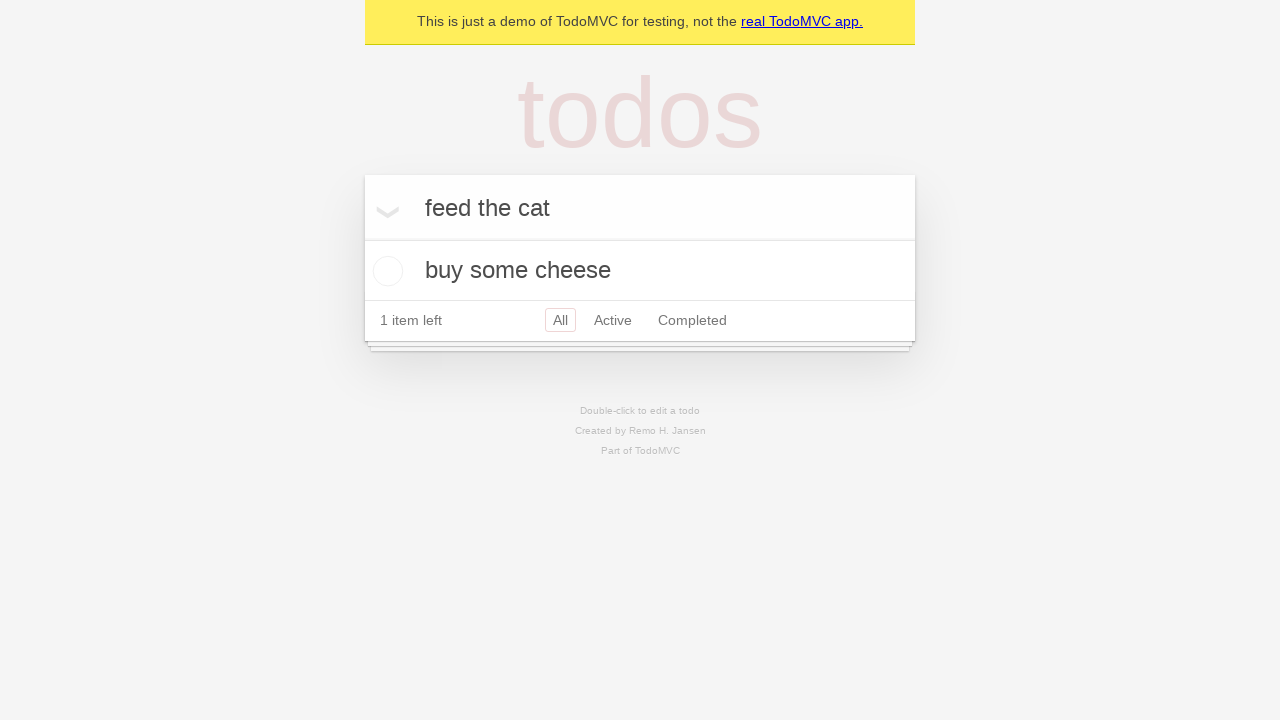

Pressed Enter to create second todo on .new-todo
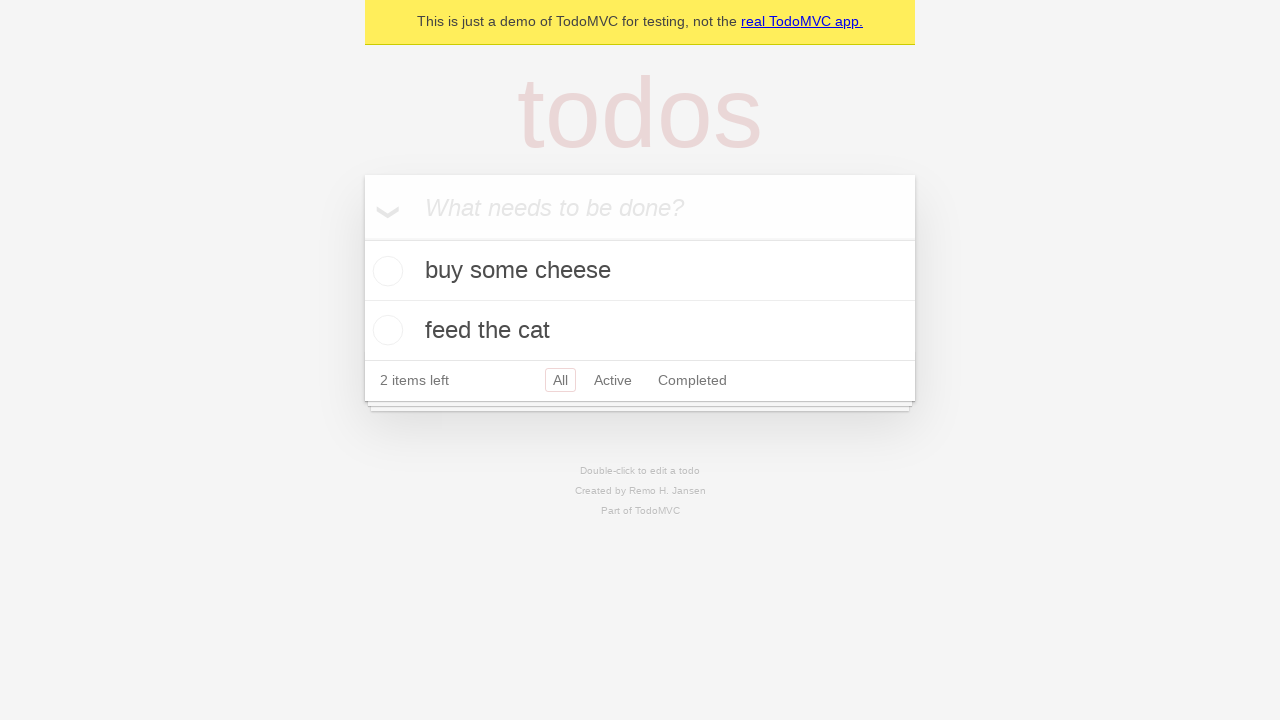

Filled new todo field with 'book a doctors appointment' on .new-todo
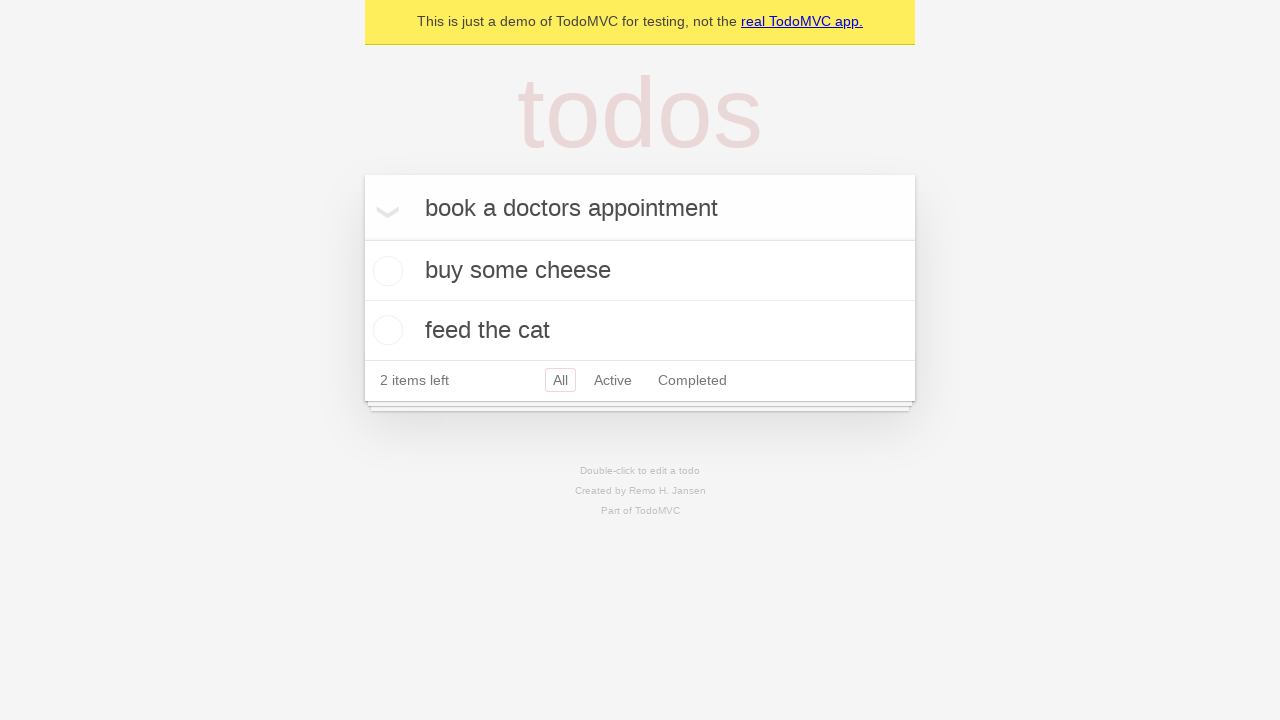

Pressed Enter to create third todo on .new-todo
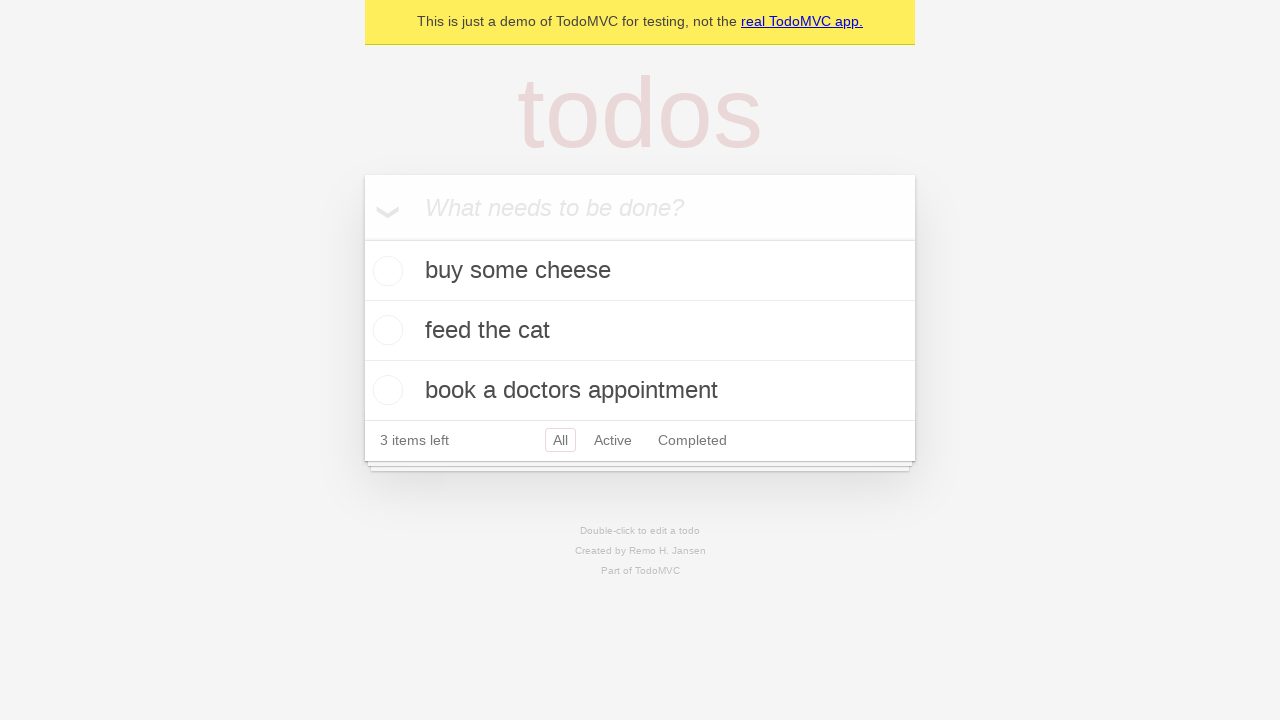

Double-clicked second todo to enter edit mode at (640, 331) on .todo-list li >> nth=1
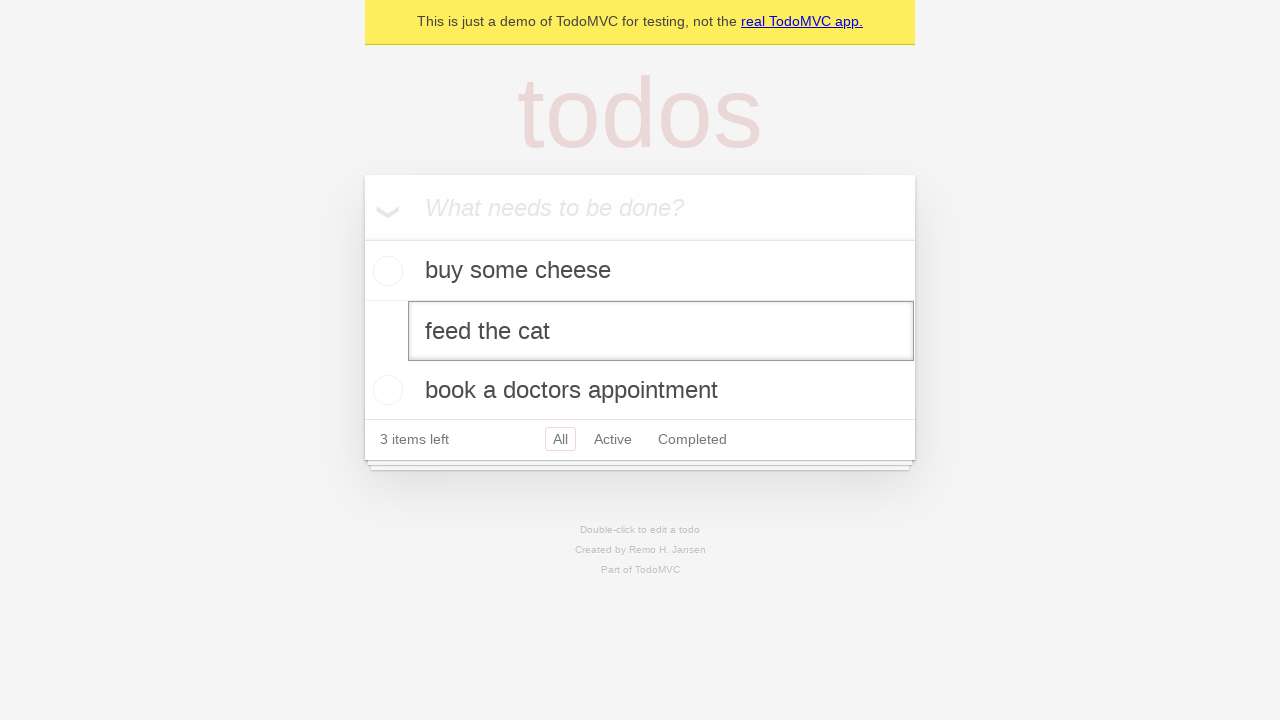

Filled edit field with new text 'buy some sausages' on .todo-list li >> nth=1 >> .edit
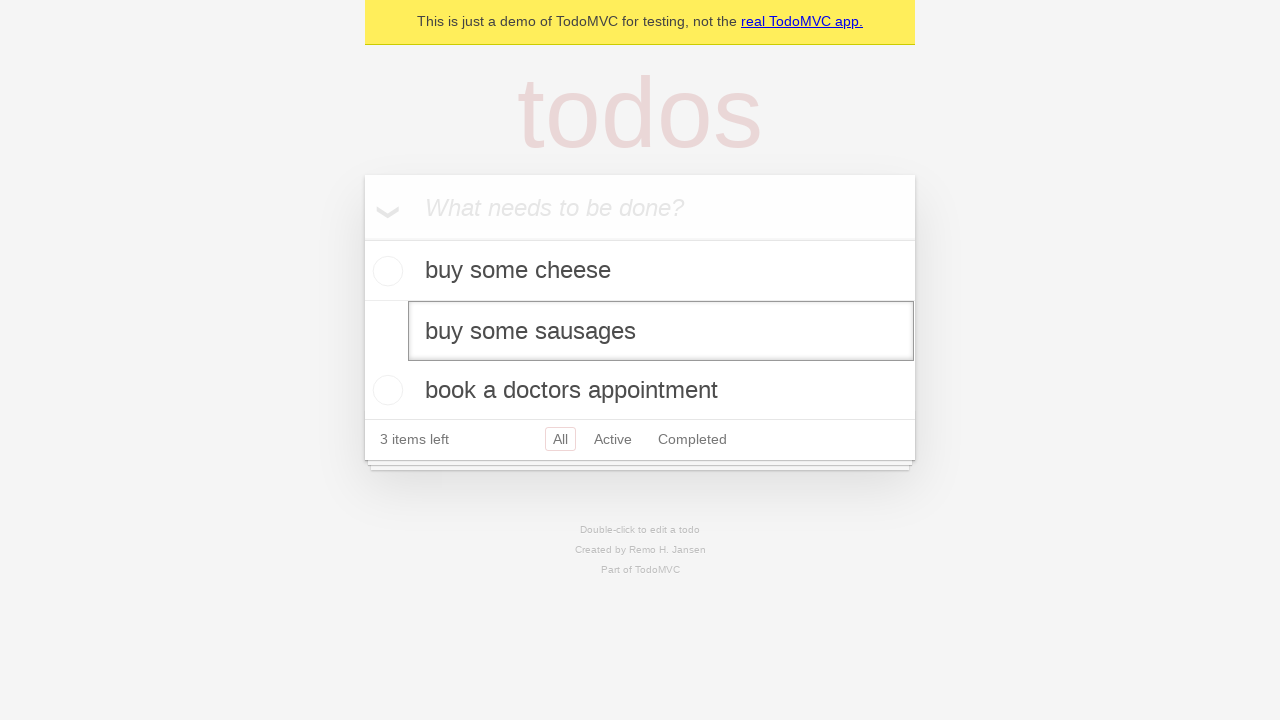

Pressed Enter to confirm edit and update todo item on .todo-list li >> nth=1 >> .edit
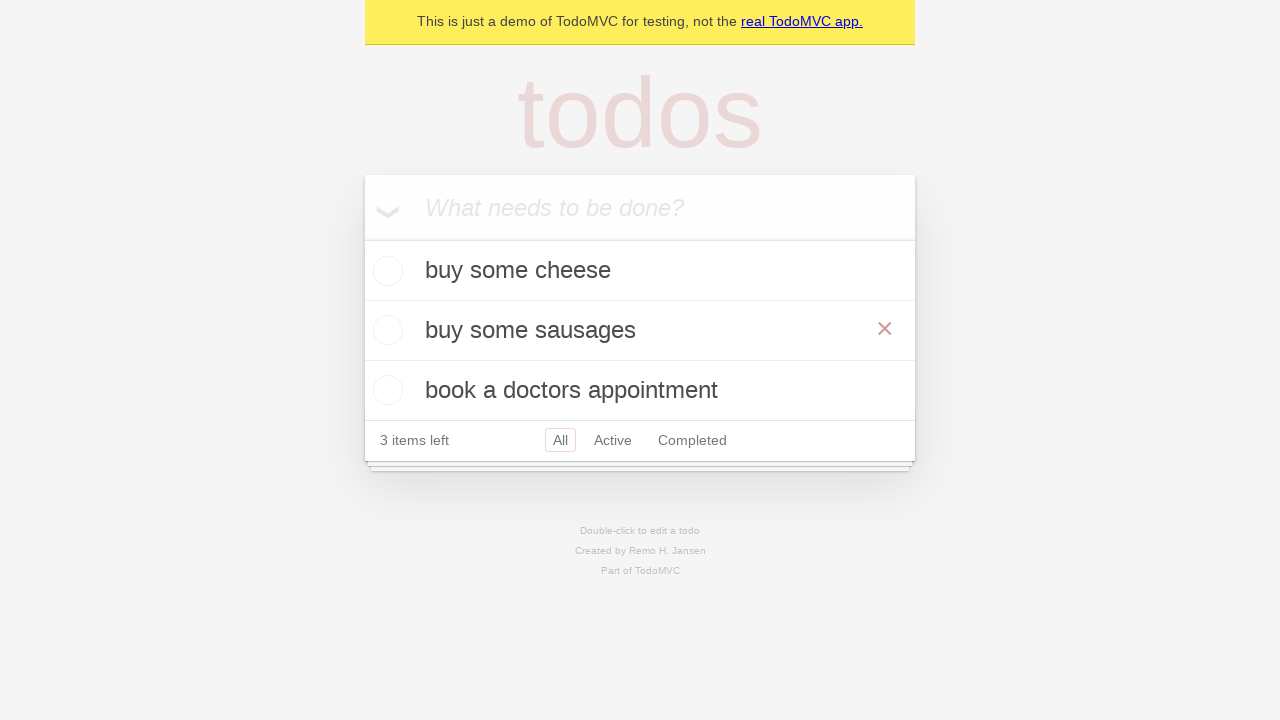

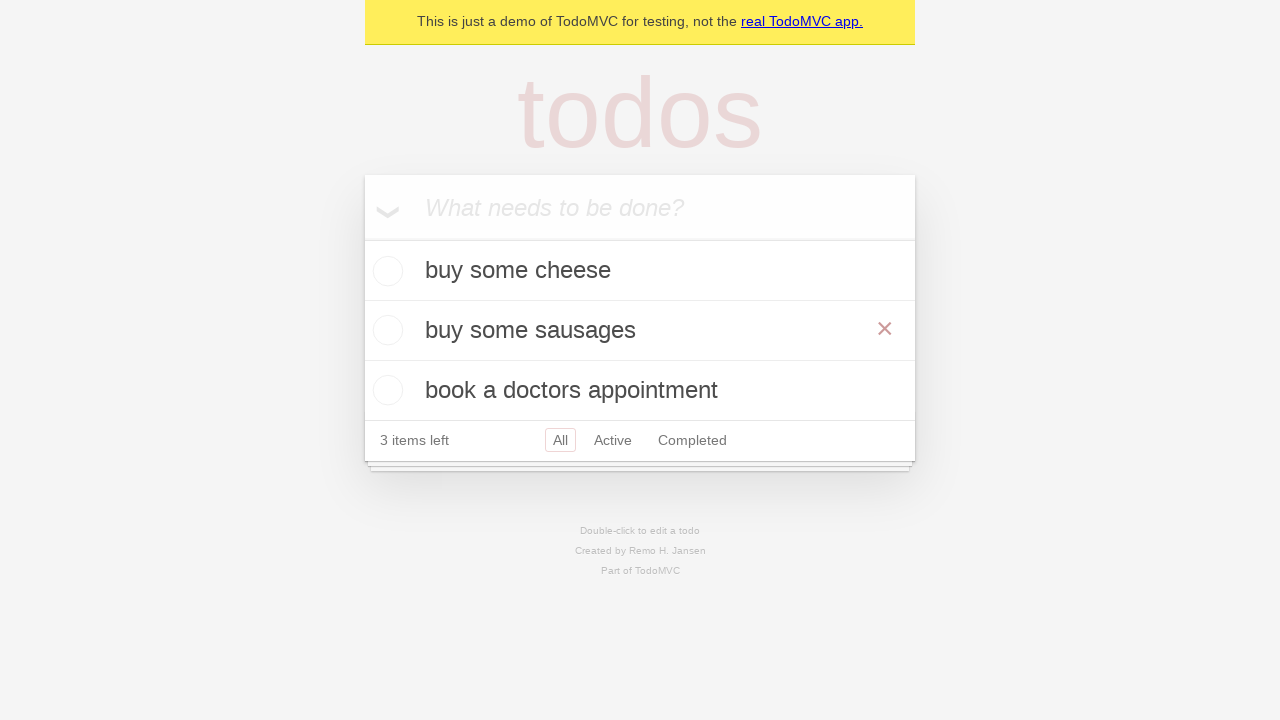